Tests form validation by submitting with an invalid mobile number (less than 10 digits) and verifies that the form displays appropriate validation errors.

Starting URL: https://demoqa.com/automation-practice-form

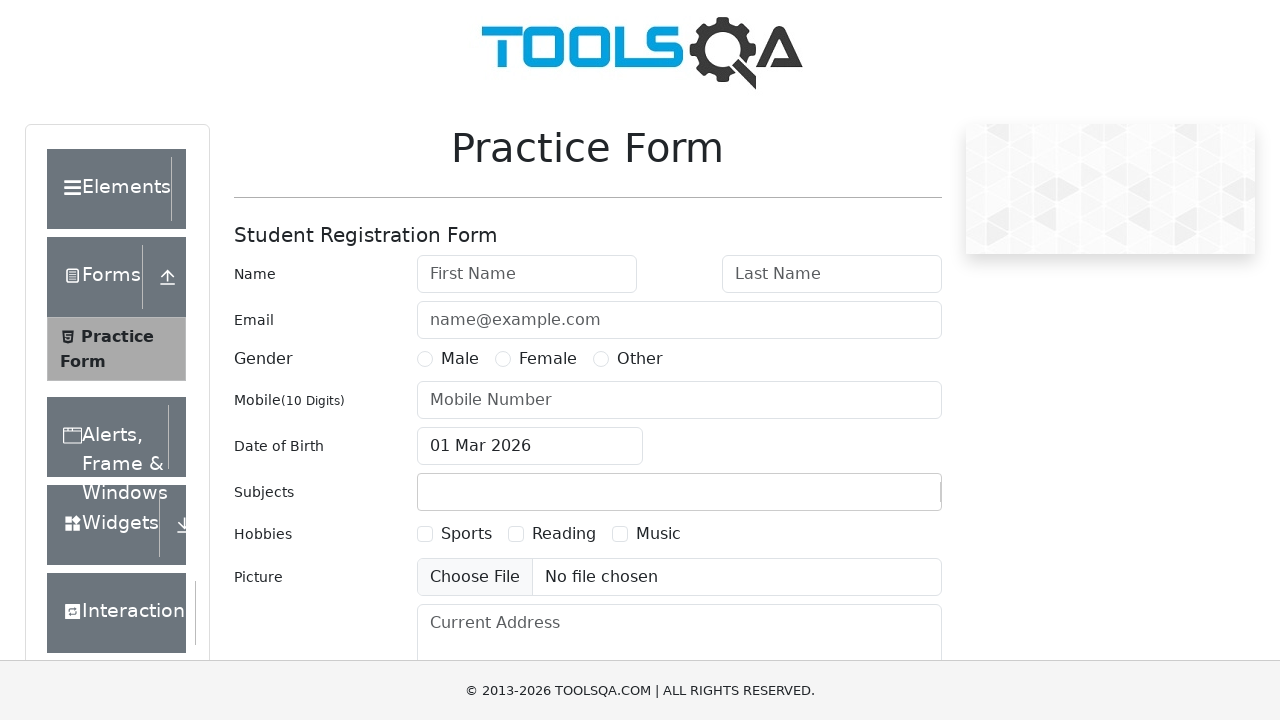

Filled first name field with 'John' on #firstName
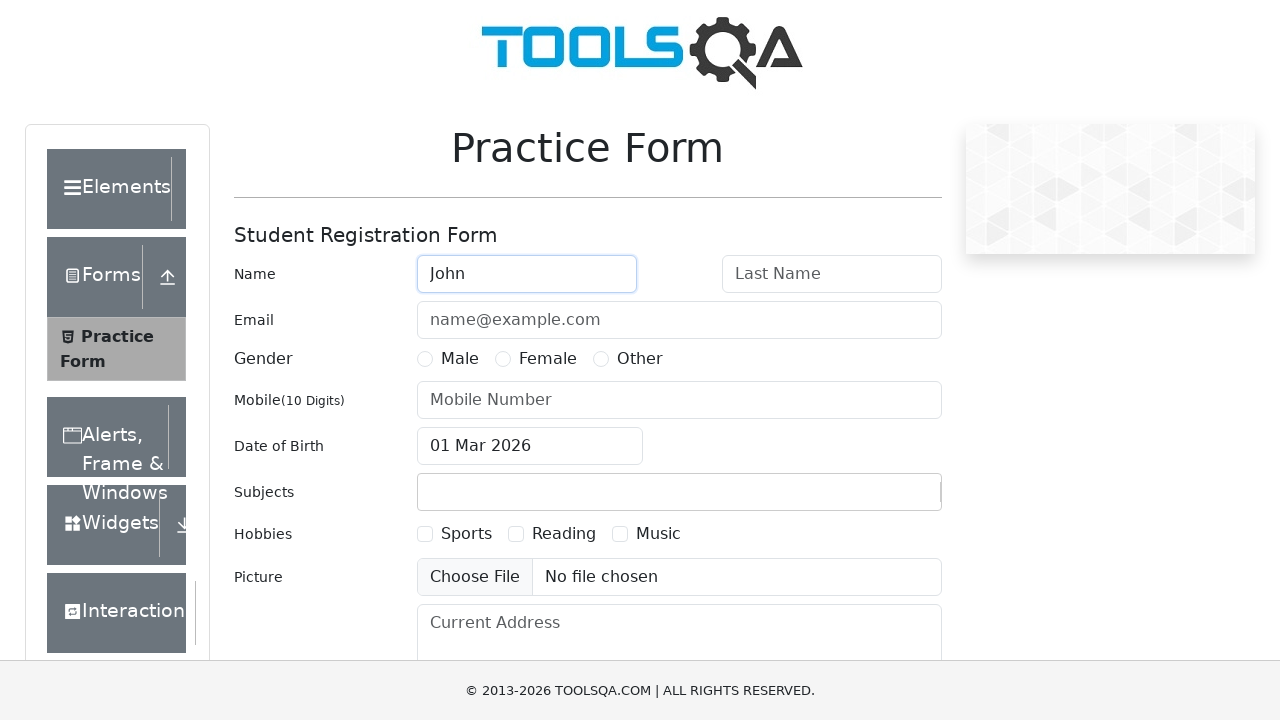

Filled last name field with 'Doe' on #lastName
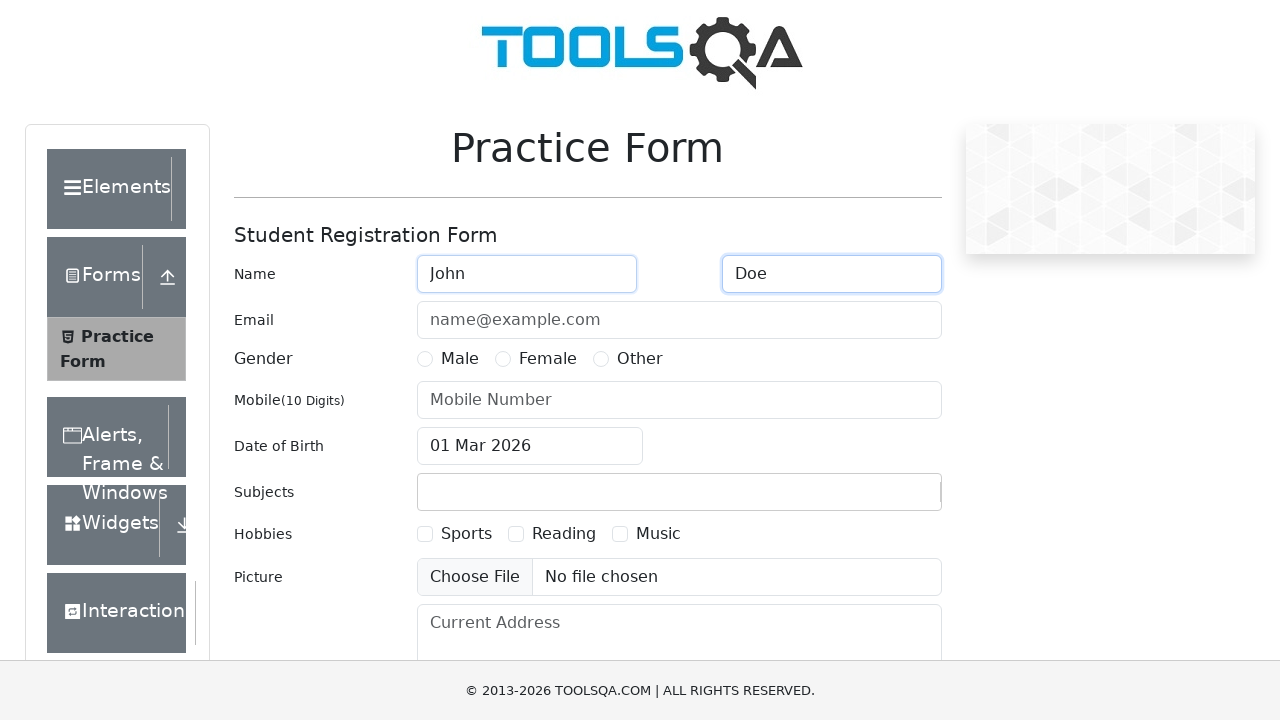

Filled email field with 'john.doe@example.com' on #userEmail
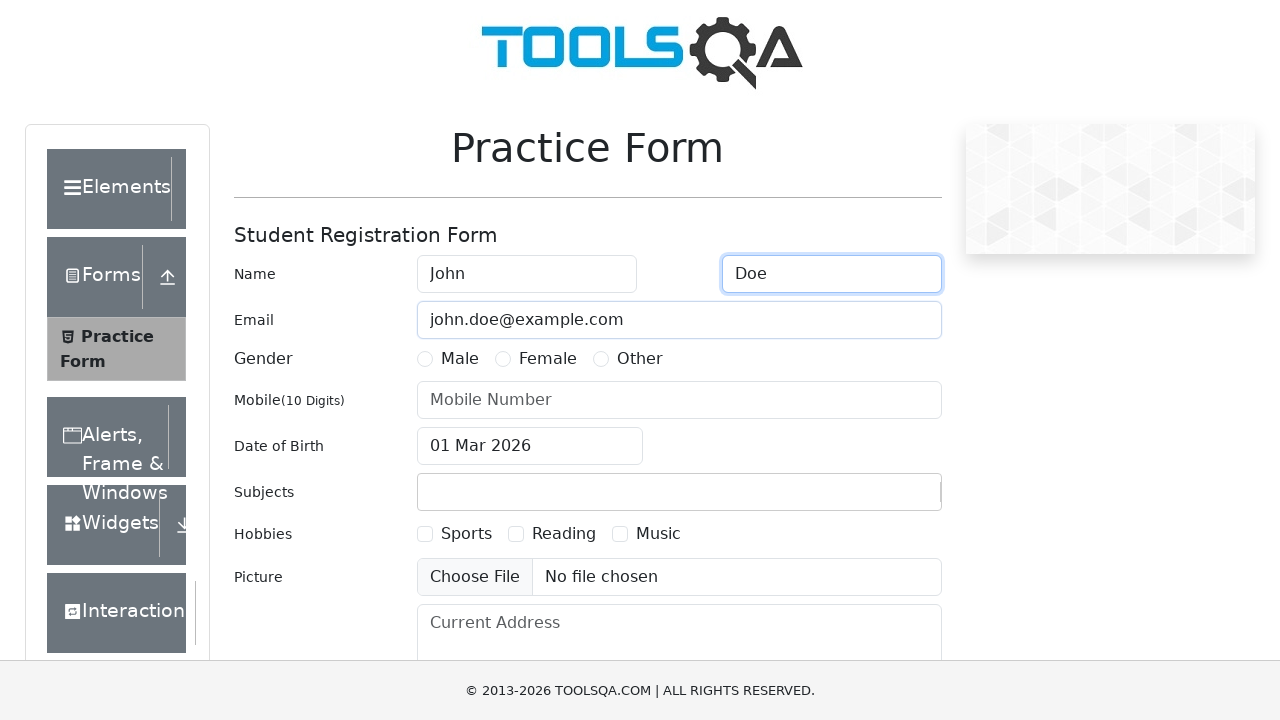

Selected 'Male' gender option at (460, 359) on xpath=//label[text()='Male']
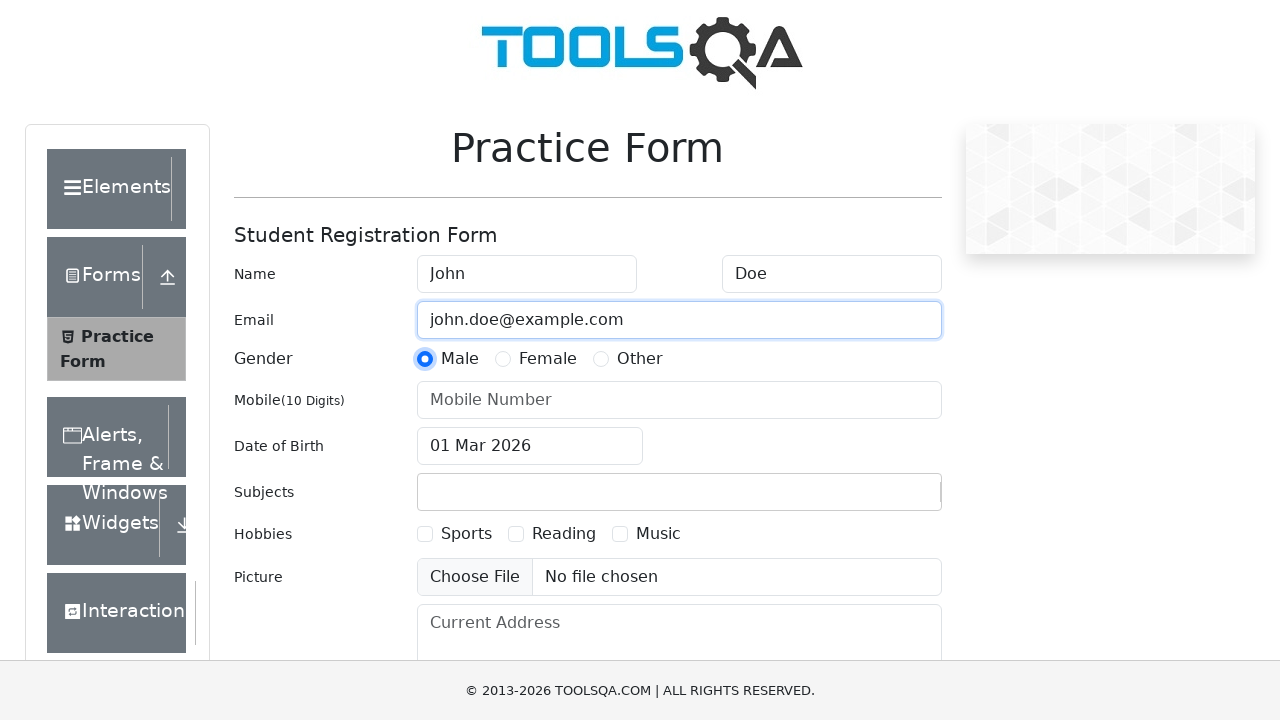

Filled mobile number field with invalid value '12345' (less than 10 digits) on #userNumber
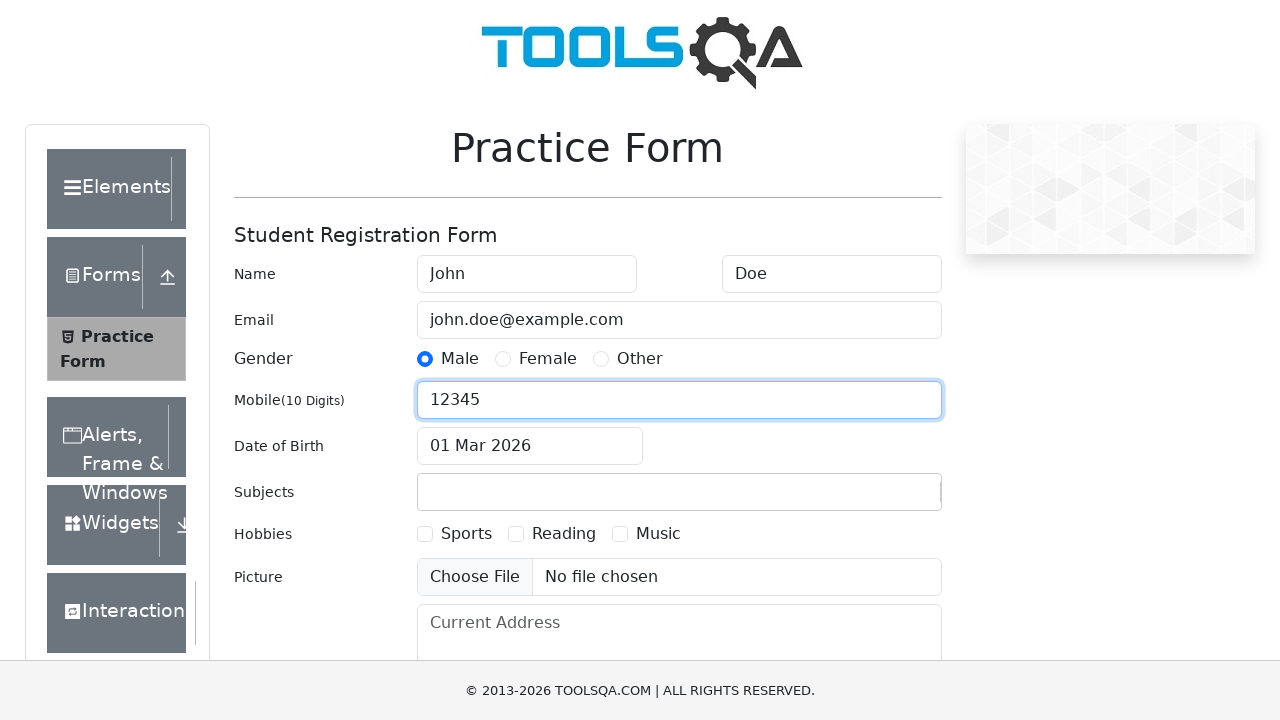

Set date of birth to '15 May 1995' using JavaScript
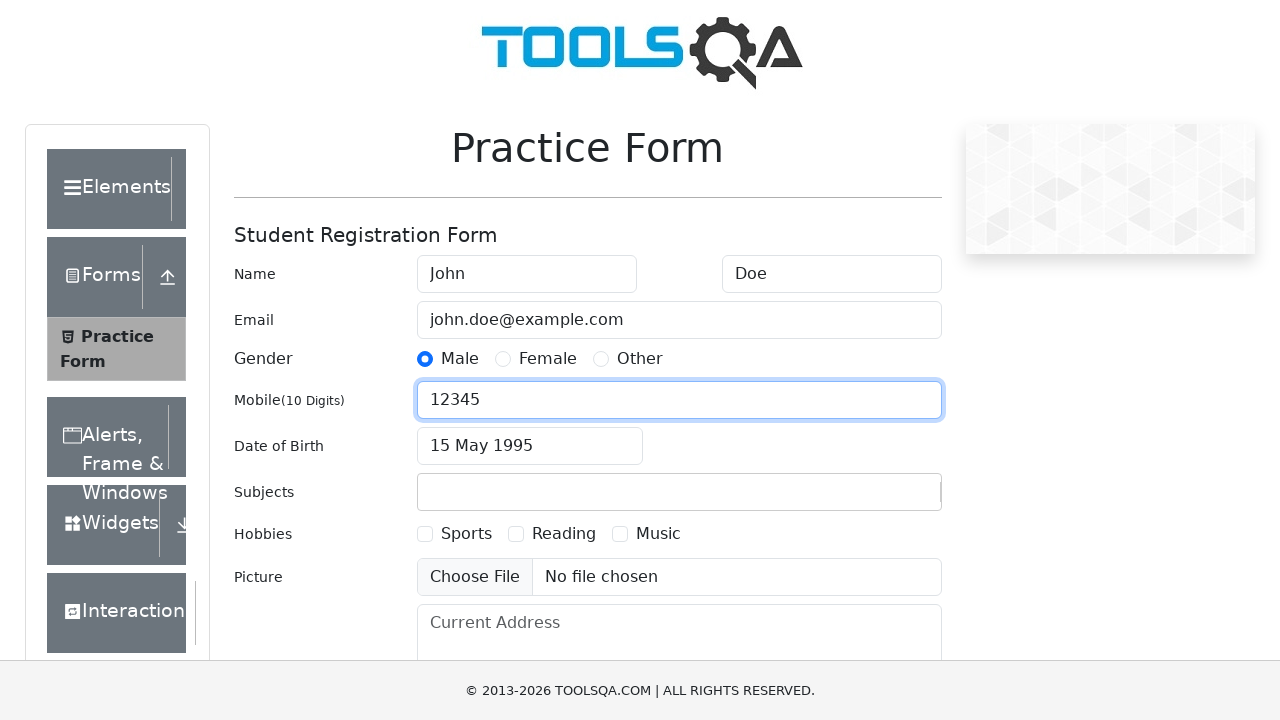

Filled subjects field with 'Maths' on #subjectsInput
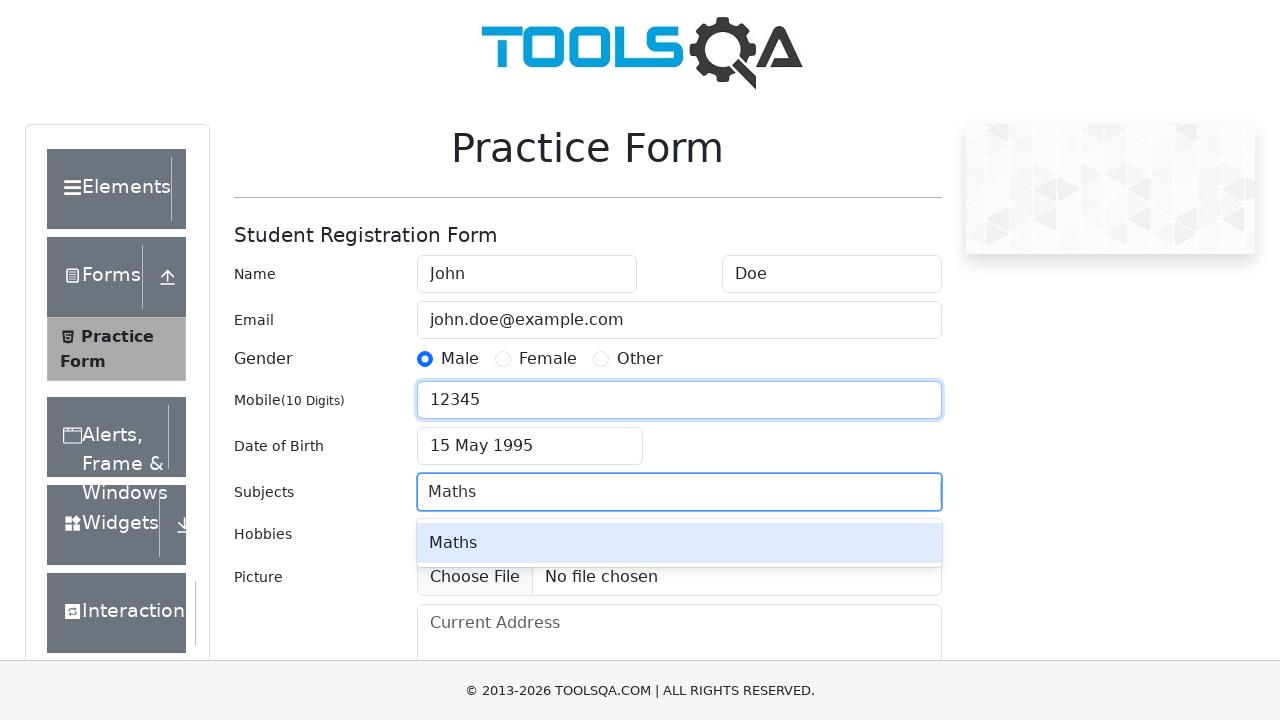

Pressed Enter to confirm subject selection on #subjectsInput
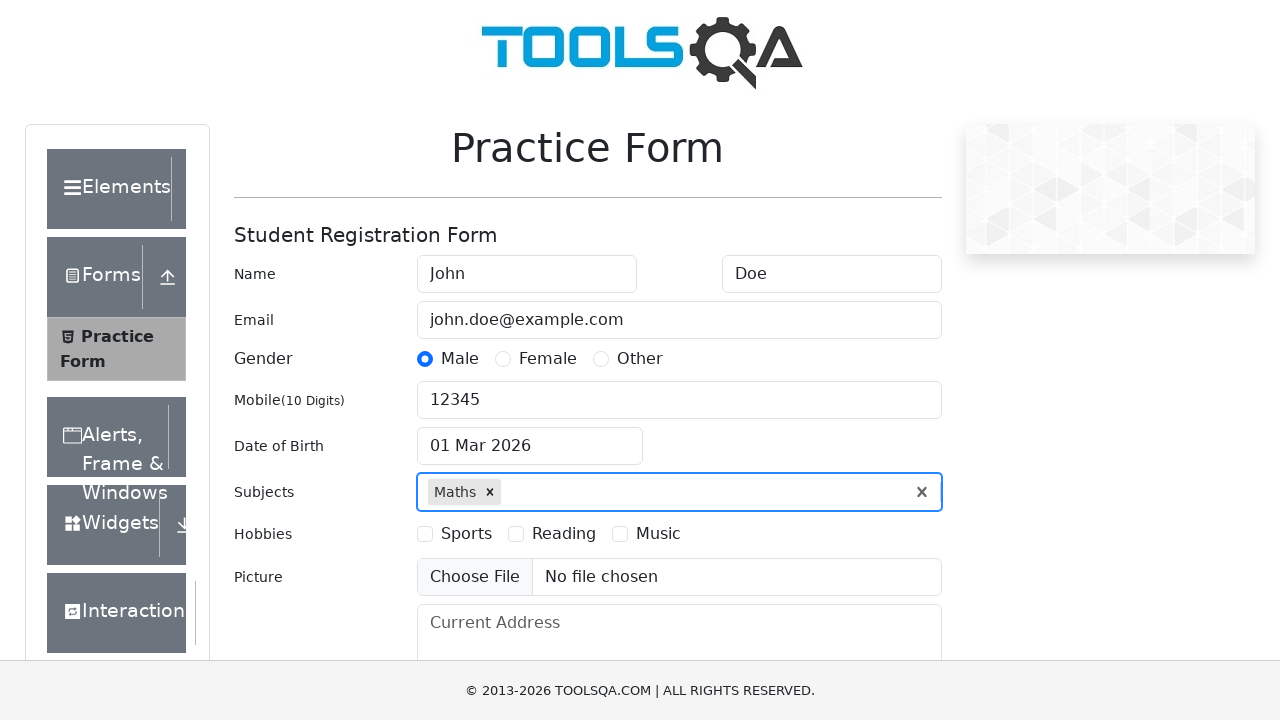

Selected 'Sports' hobby option at (466, 534) on xpath=//label[text()='Sports']
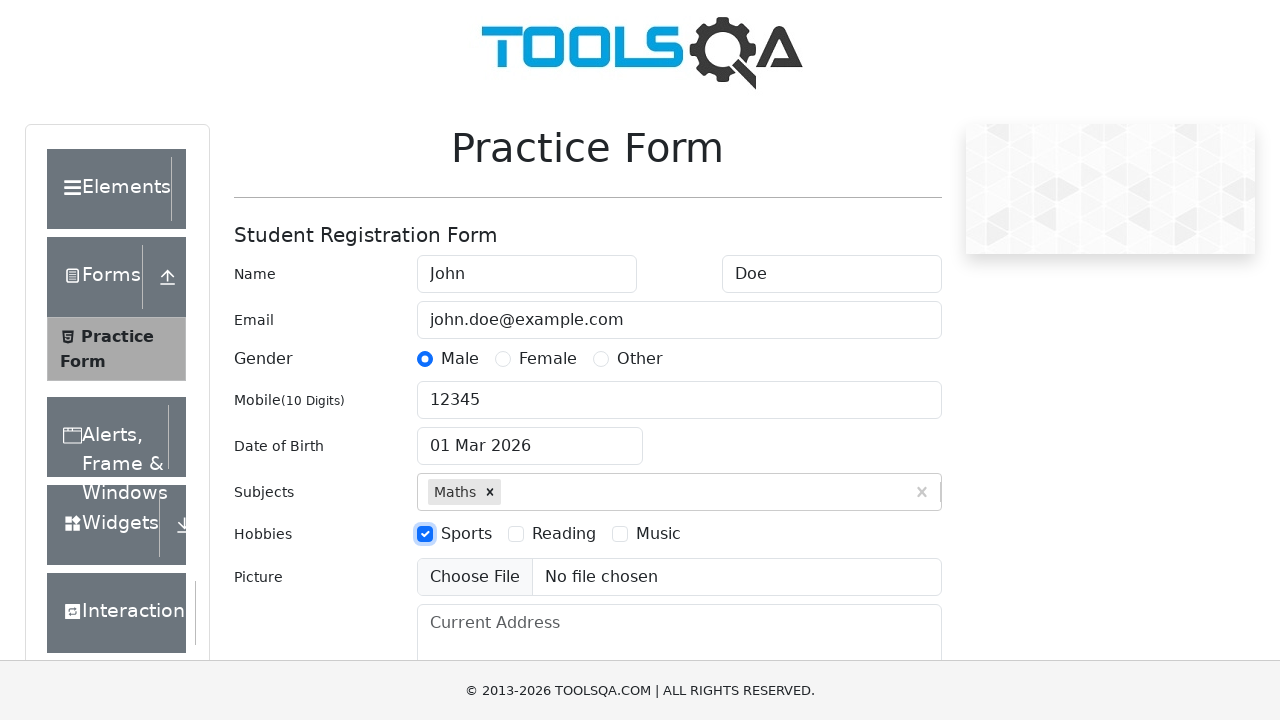

Filled current address field with '123 Main St, Anytown, USA' on #currentAddress
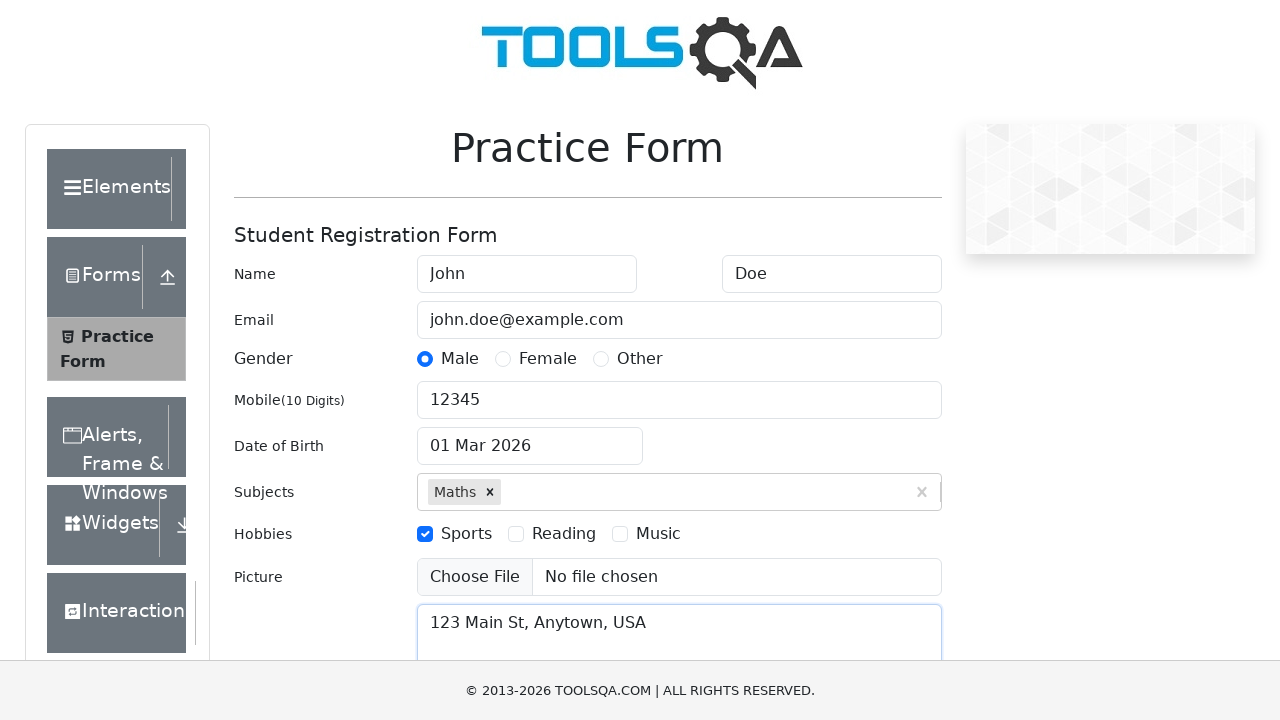

Clicked state dropdown to open it at (527, 437) on #state
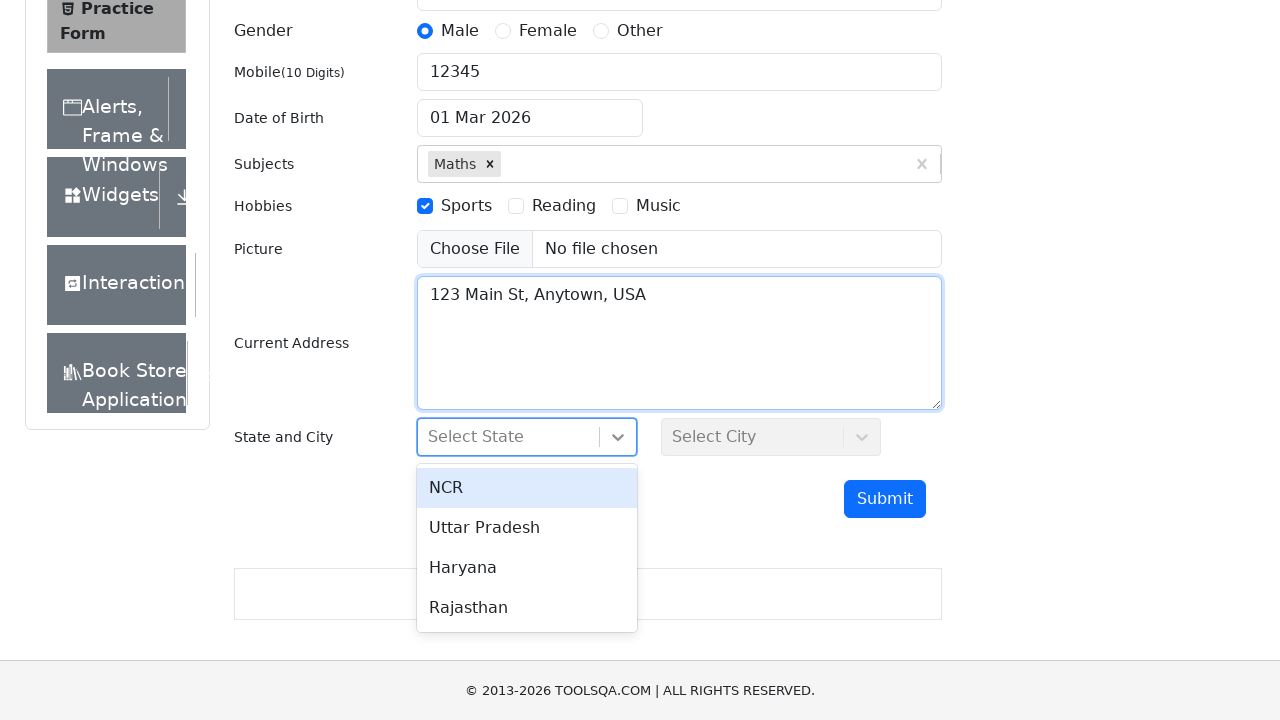

Selected 'NCR' state from dropdown at (527, 488) on xpath=//div[contains(text(), 'NCR')]
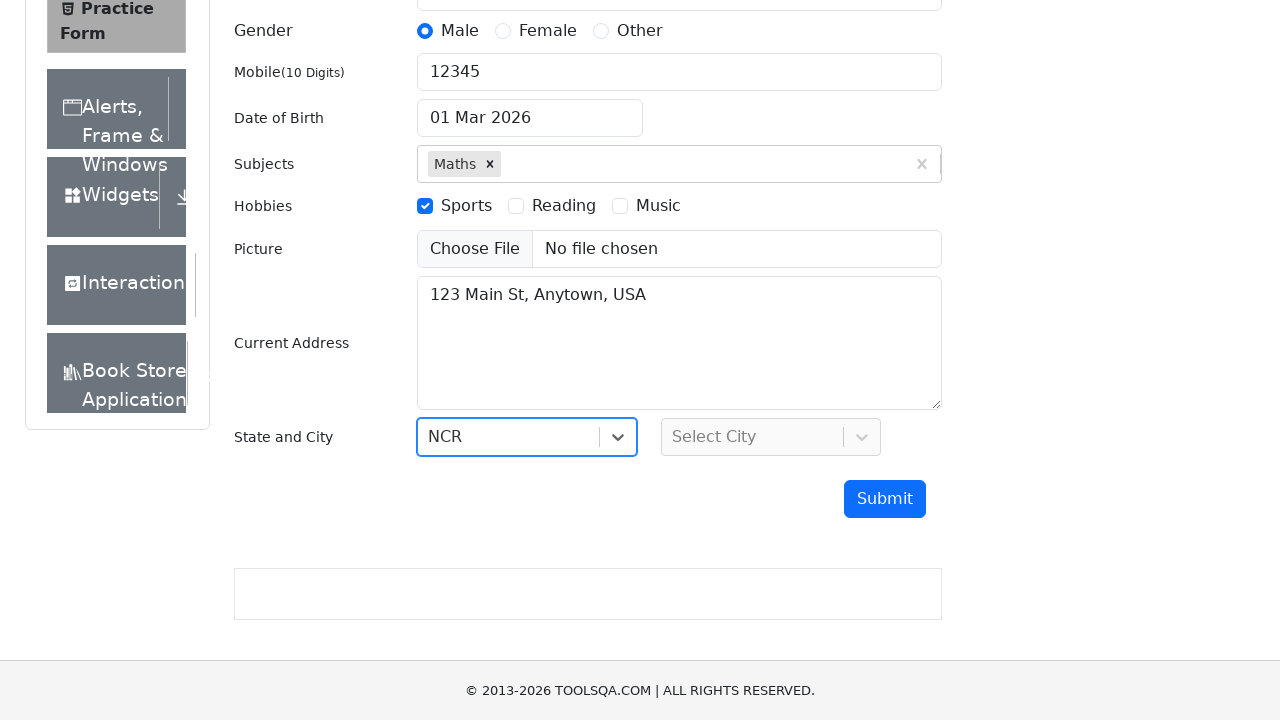

Clicked city dropdown to open it at (771, 437) on #city
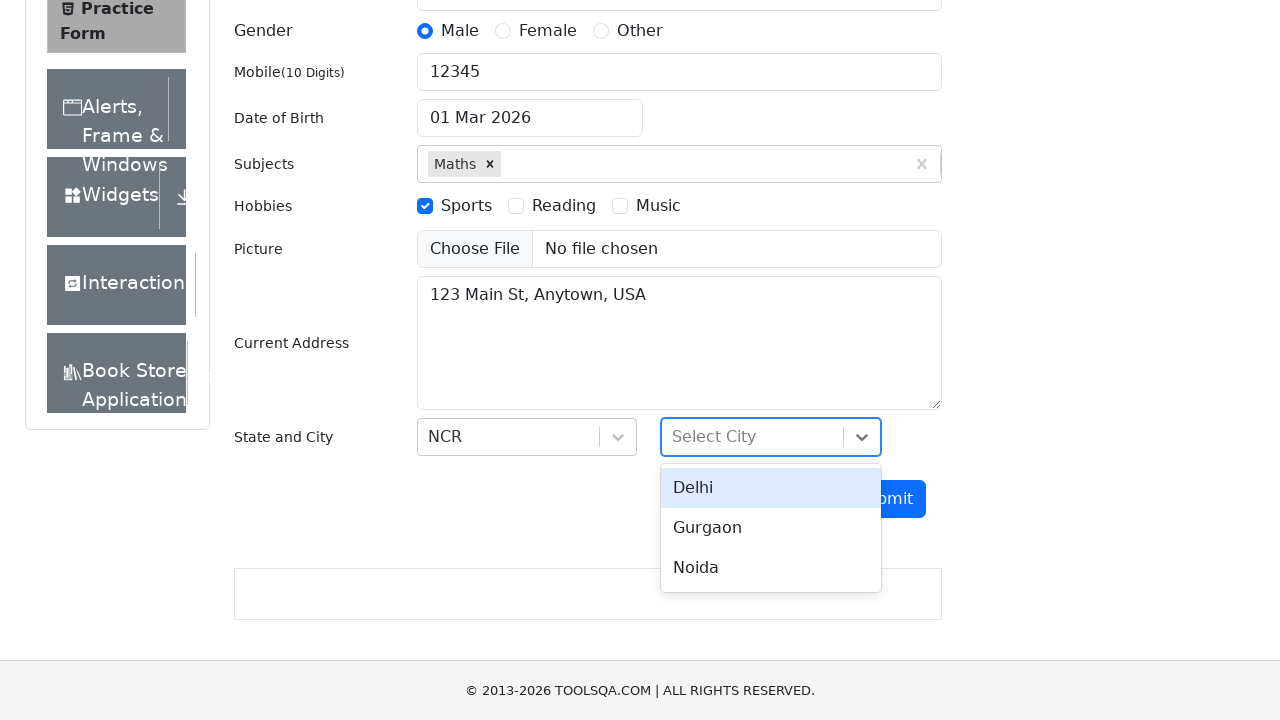

Selected 'Delhi' city from dropdown at (771, 488) on xpath=//div[contains(text(), 'Delhi')]
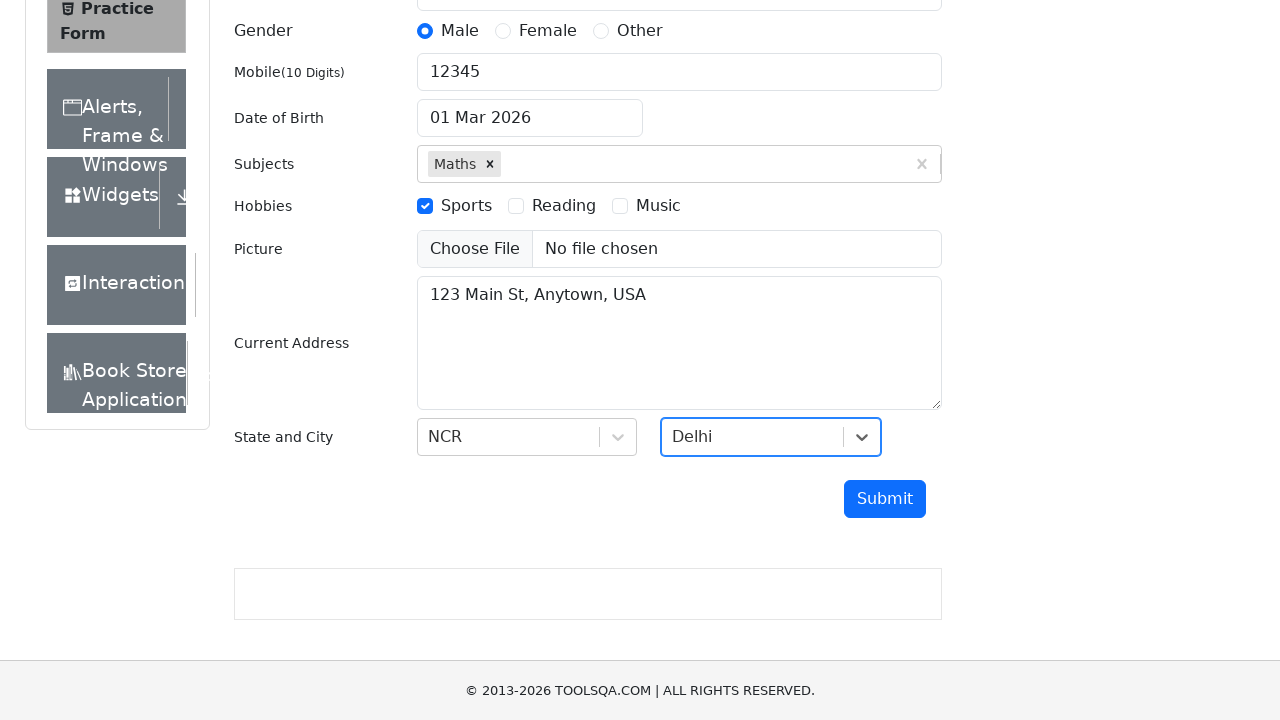

Clicked submit button to submit form with invalid mobile number at (885, 499) on #submit
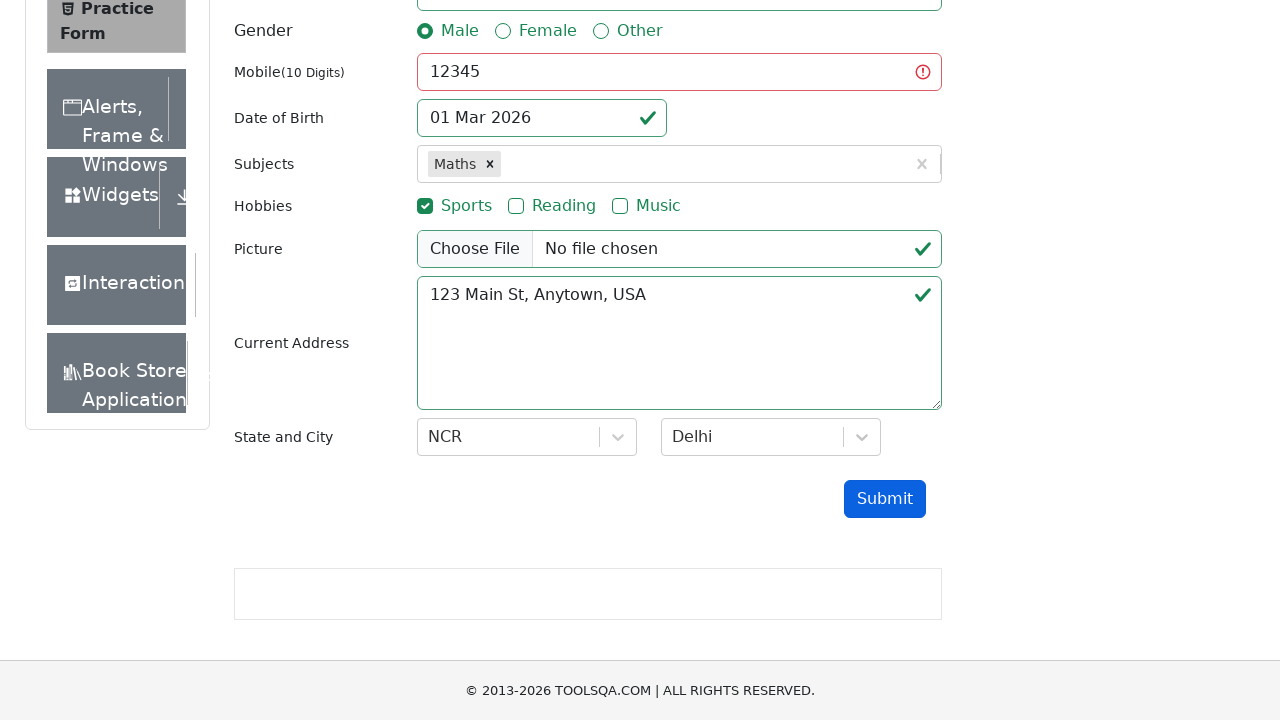

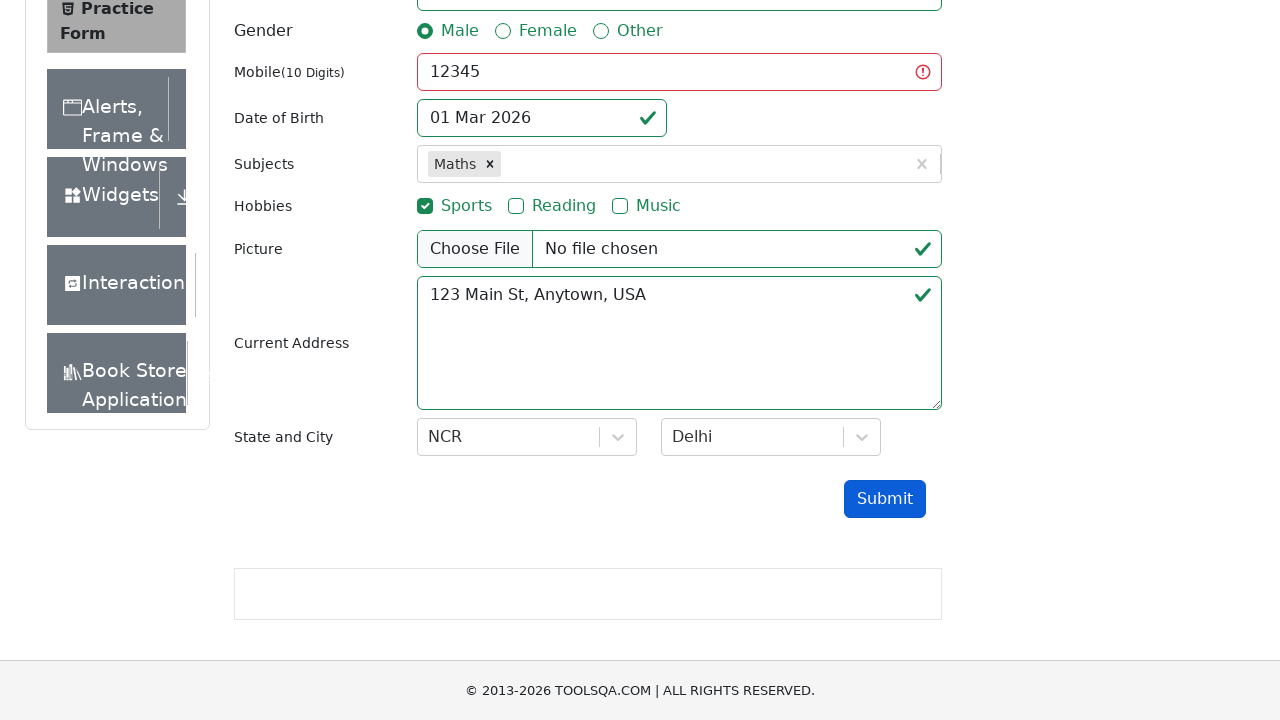